Navigates to a game page on RAWG.io and clicks the "Read More" button to expand the game description, then verifies various game information elements are visible on the page.

Starting URL: https://rawg.io/games/grand-theft-auto-v

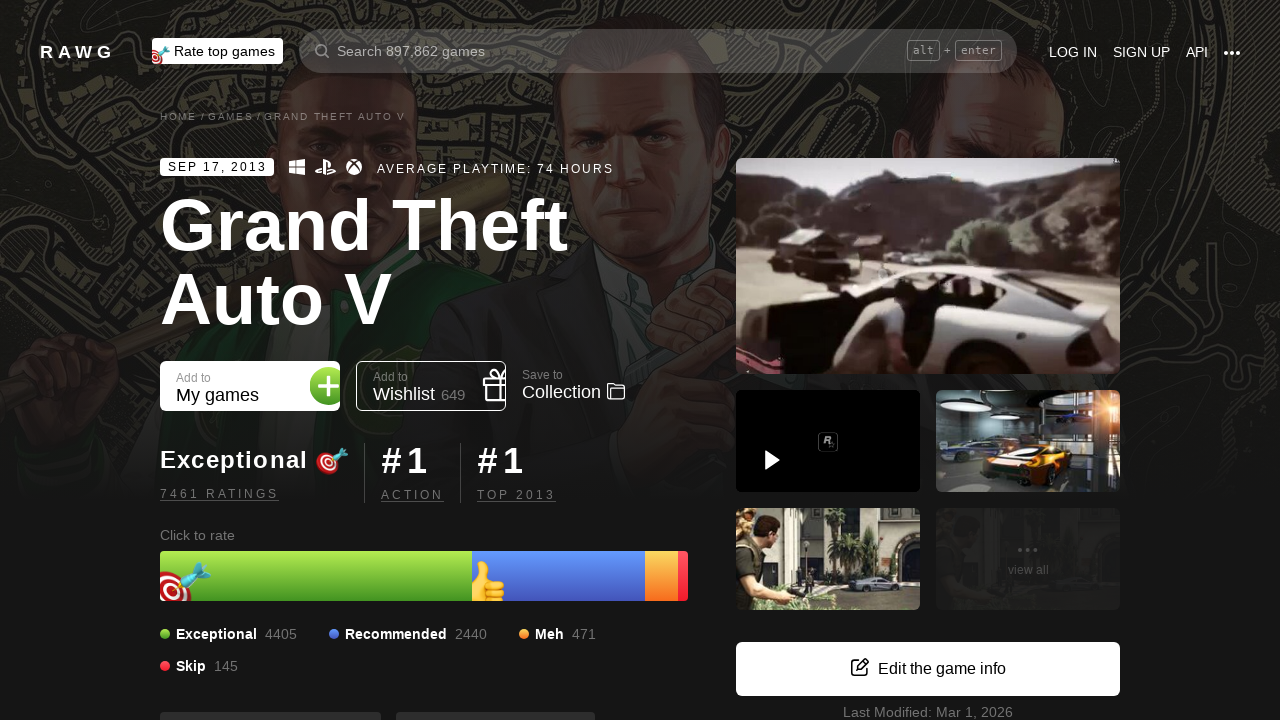

Navigated to Grand Theft Auto V game page on RAWG.io
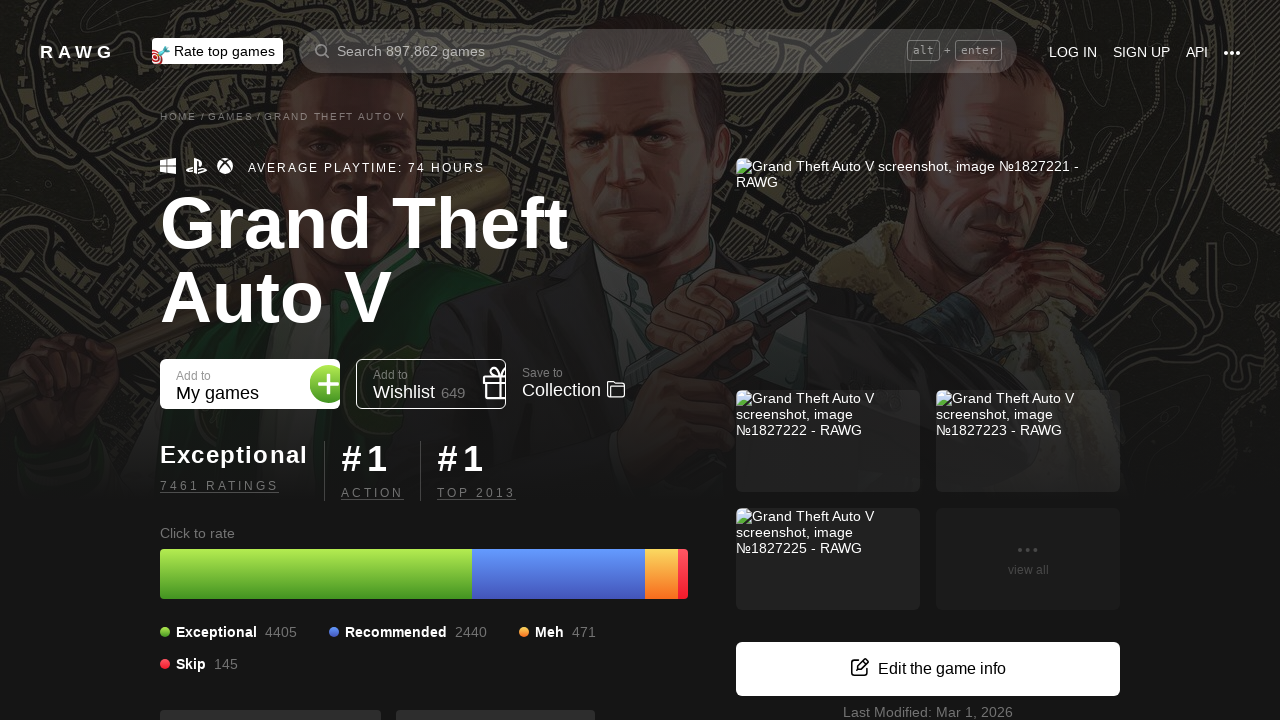

Waited 2 seconds for page to load
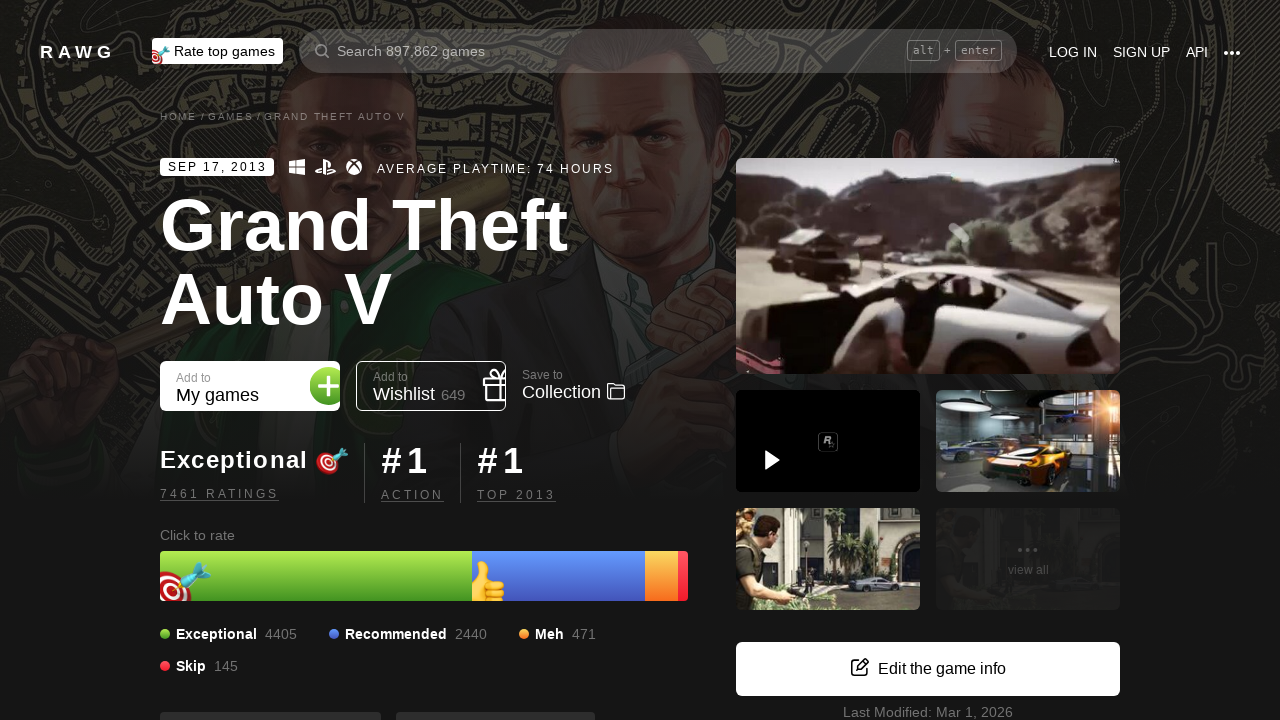

Game title element became visible
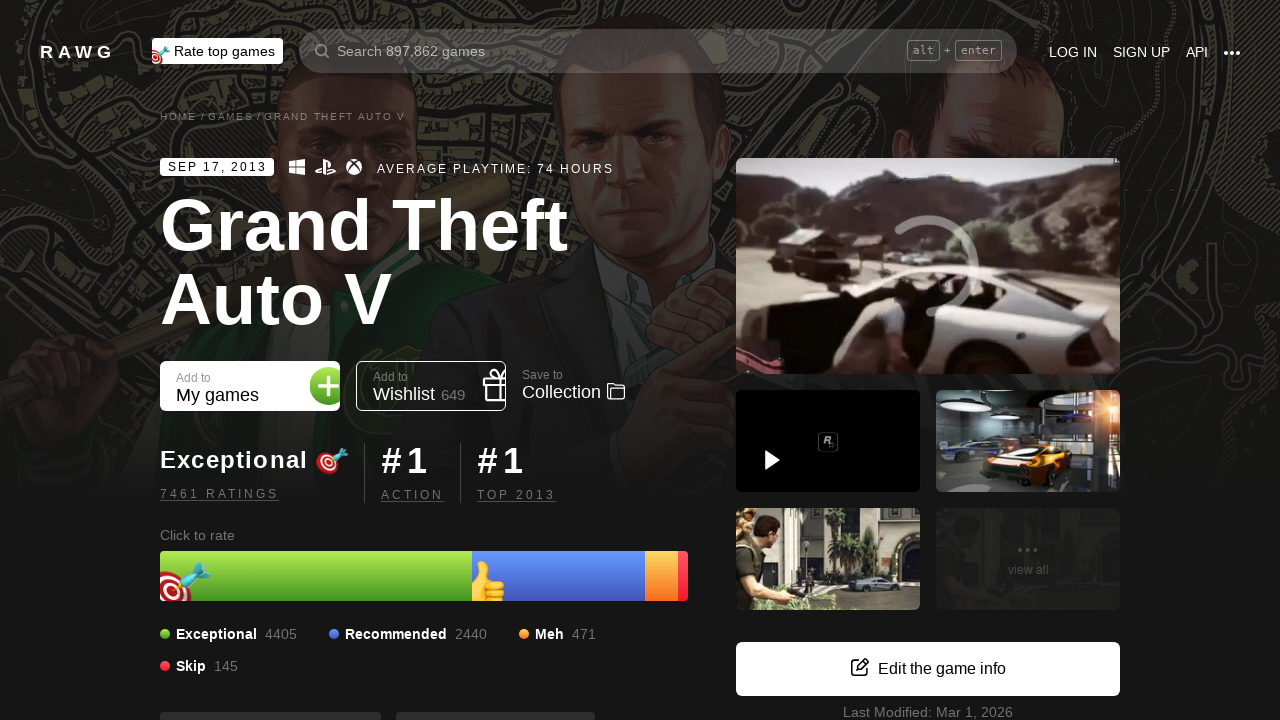

Located Read More button element
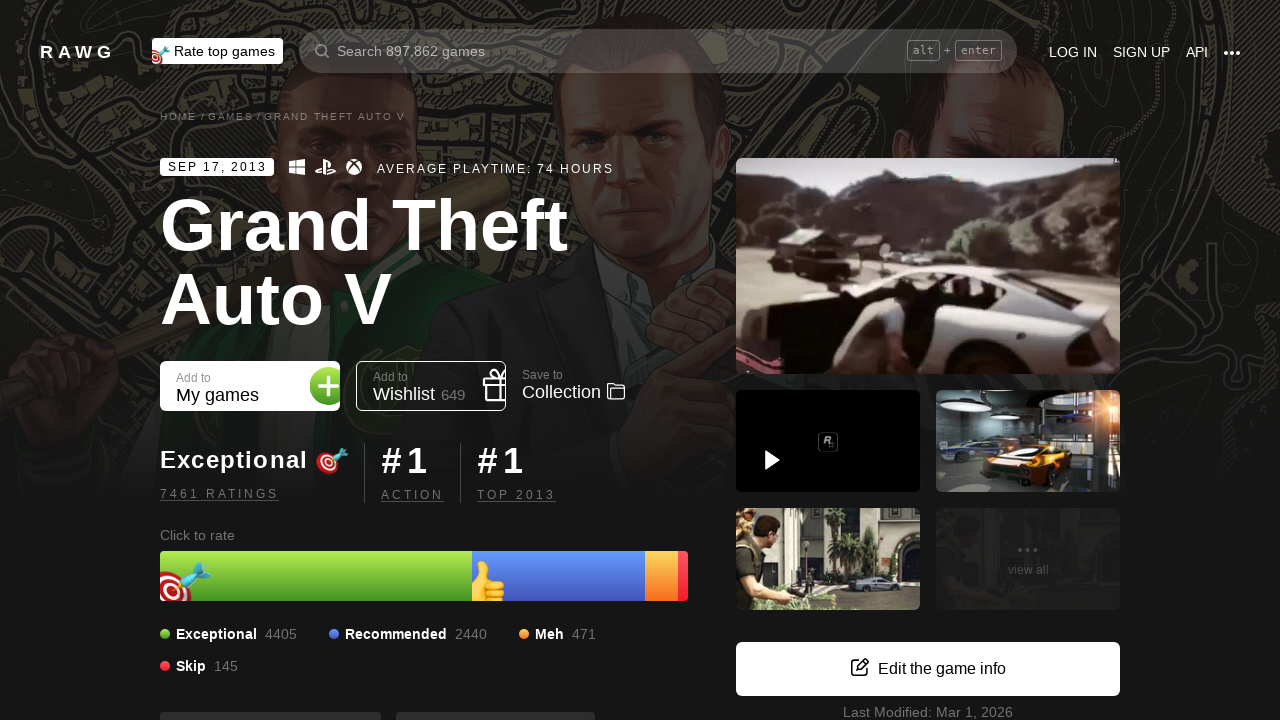

Clicked Read More button to expand game description at (608, 360) on (//span[@role='button'])[2]
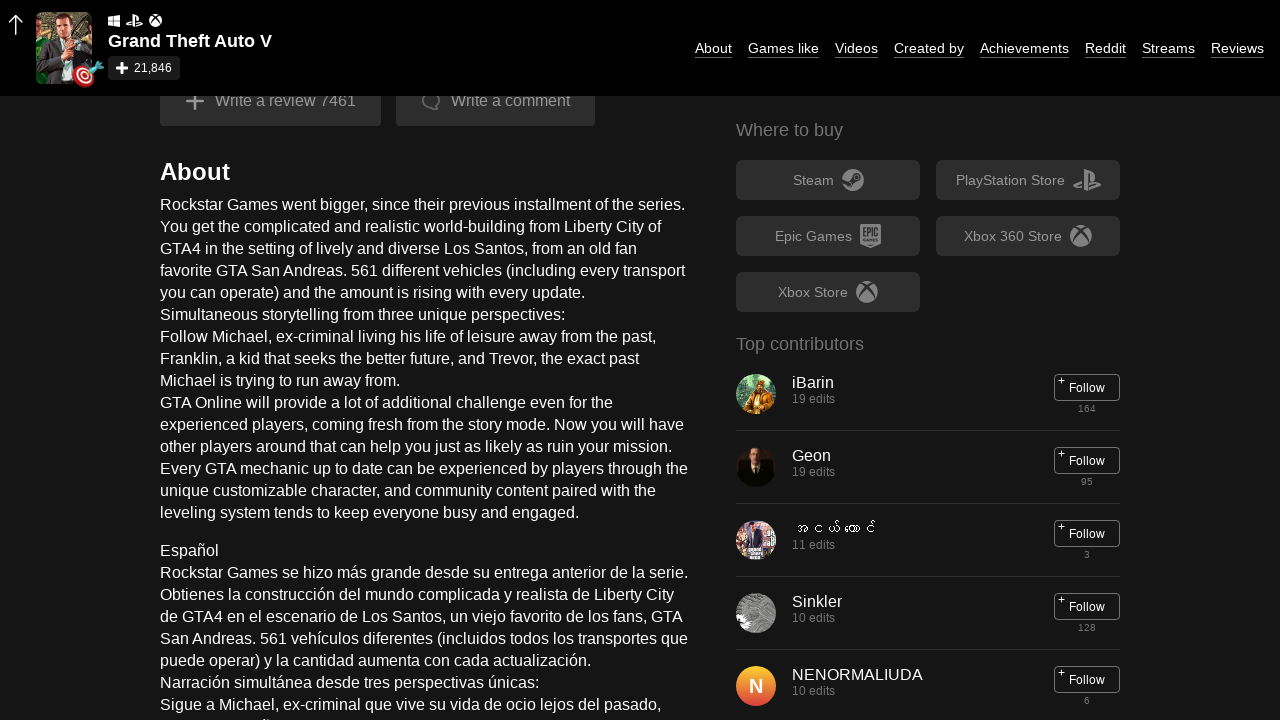

Game description content became visible
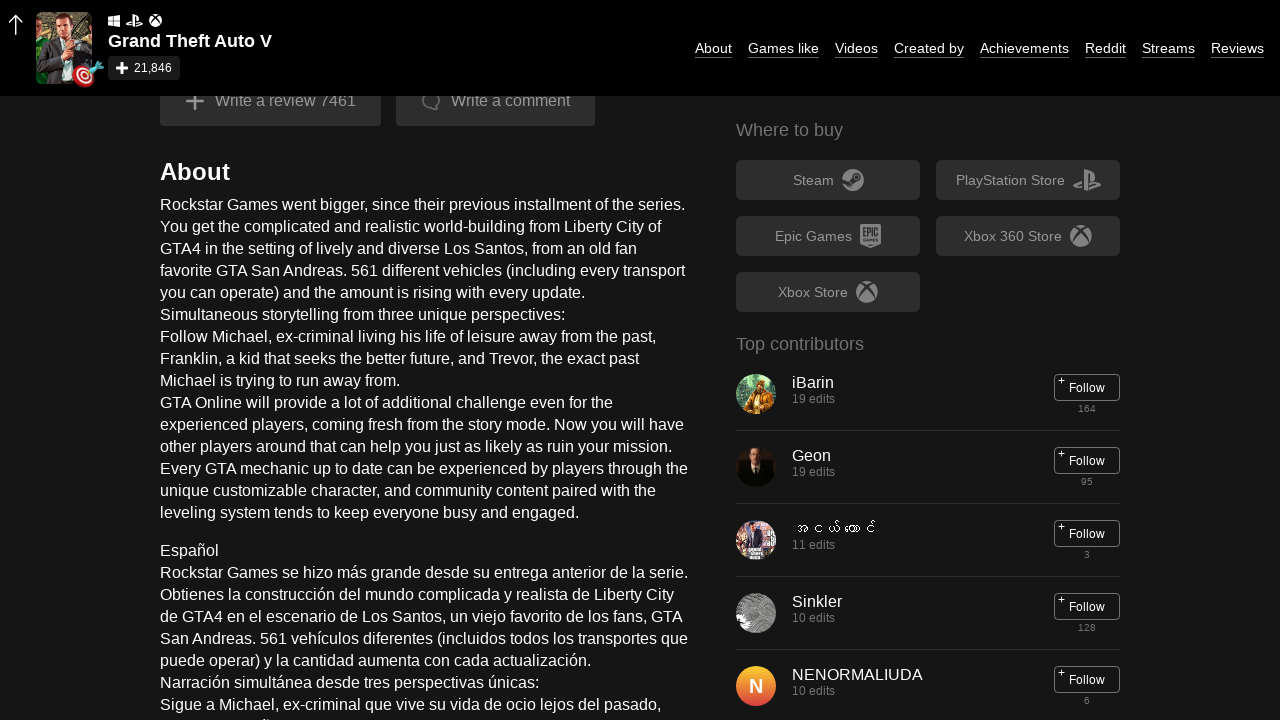

Game meta information elements became visible
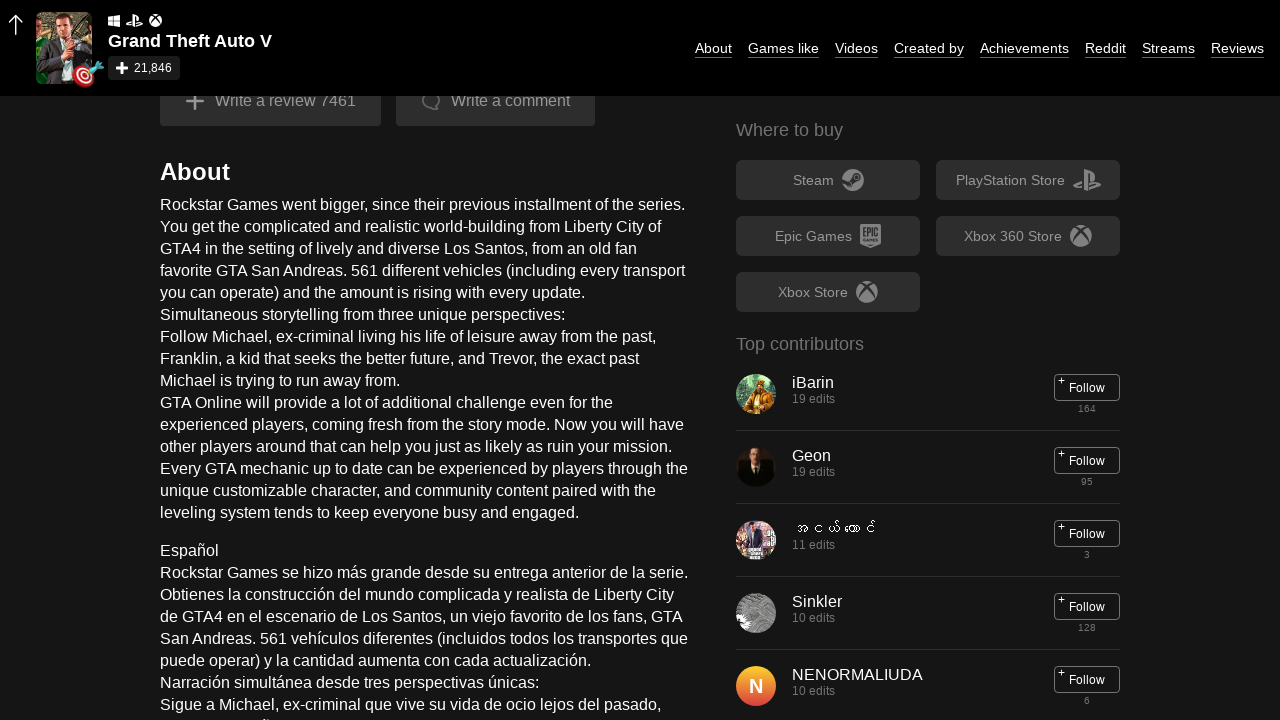

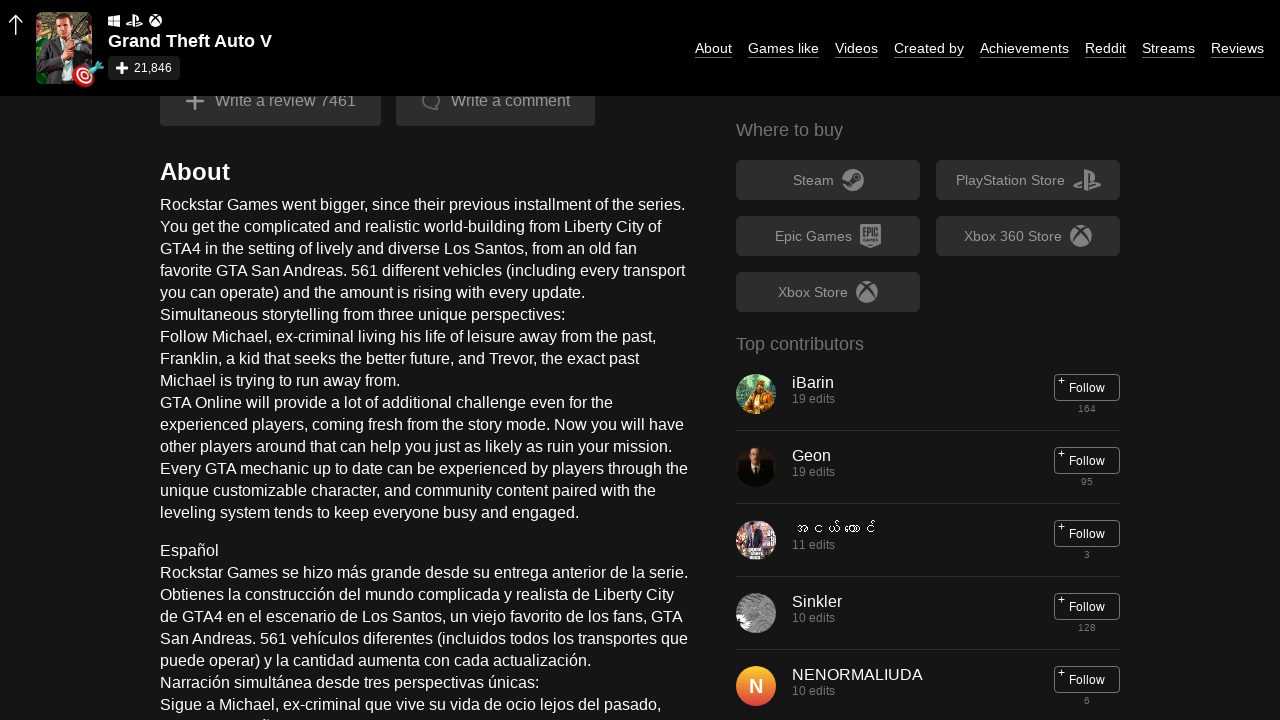